Navigates to the Contact page by clicking the navigation link and verifies the page title

Starting URL: https://fredricki.github.io

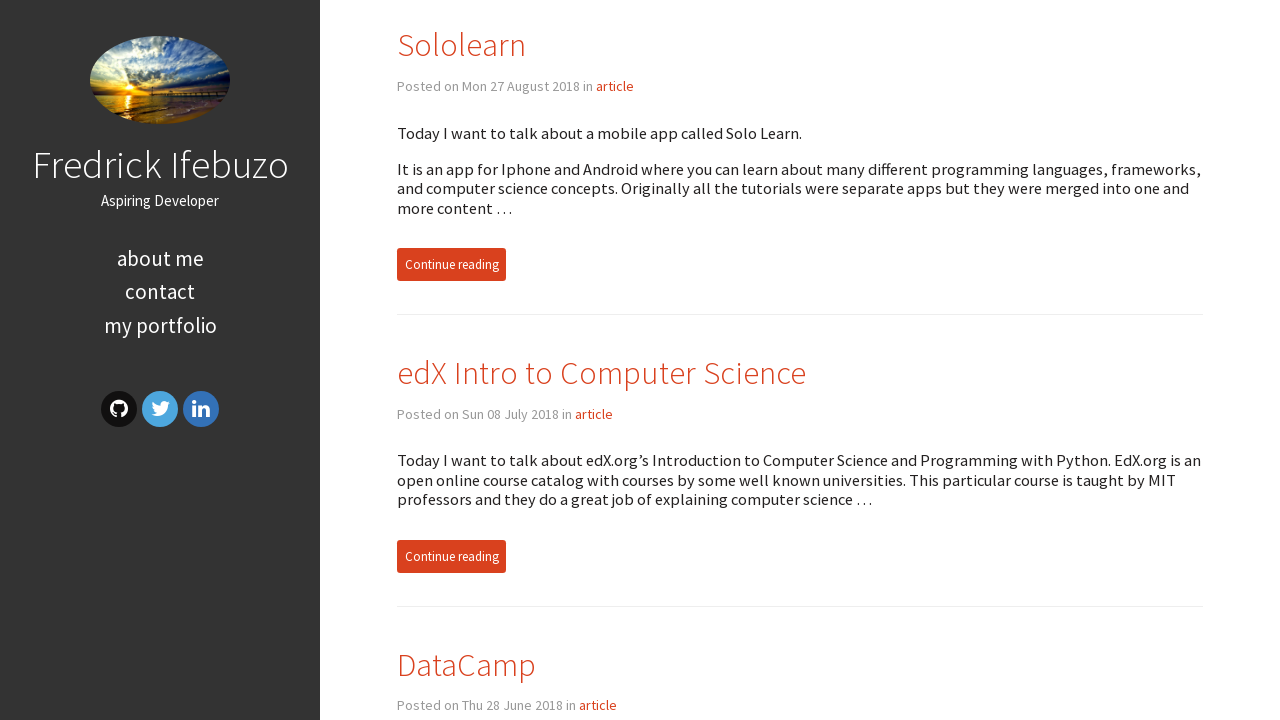

Clicked Contact link in navigation at (160, 292) on xpath=/html/body/aside/div/nav/ul/li[2]/a
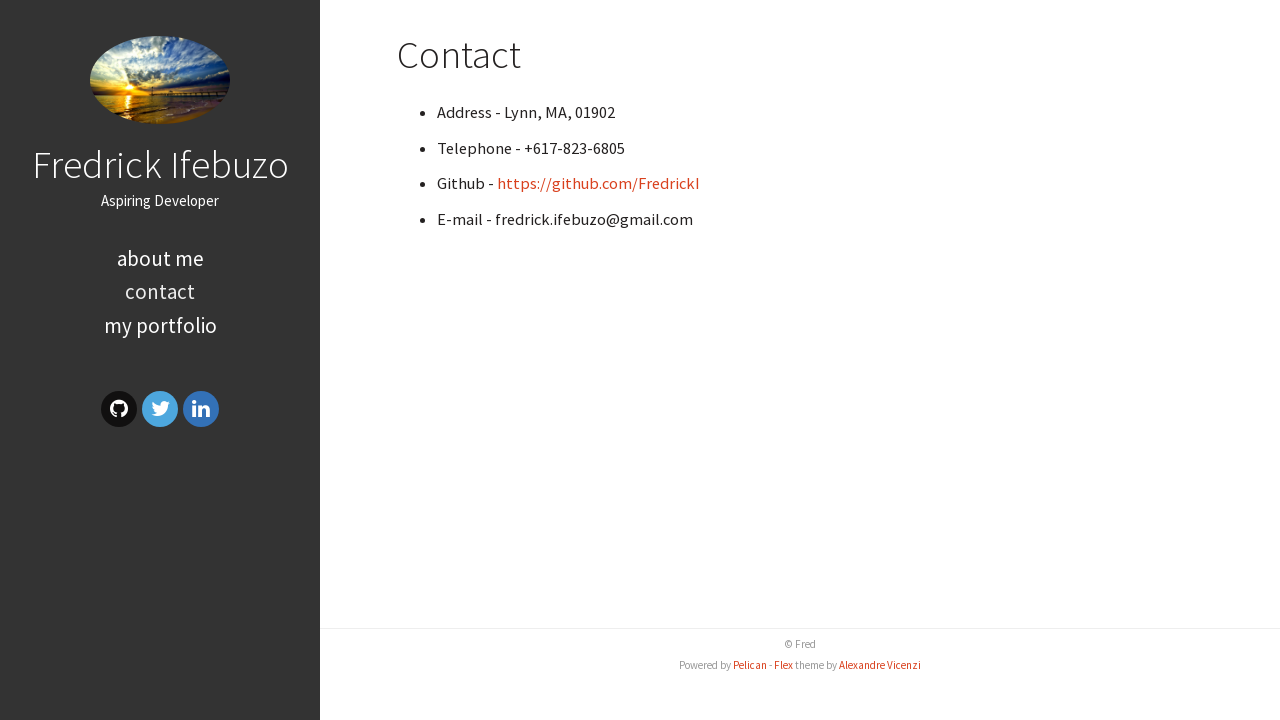

Verified page title is 'Programming to Learn – Contact'
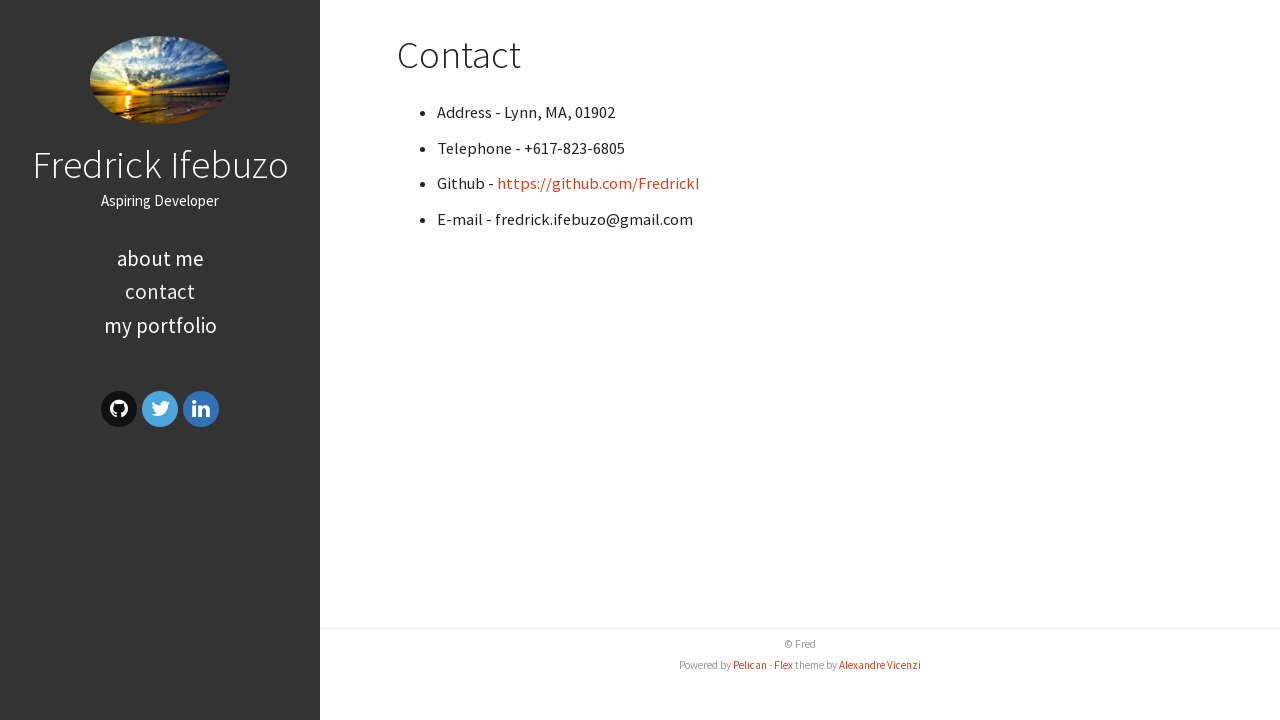

Verified 'Telephone' text is present on Contact page
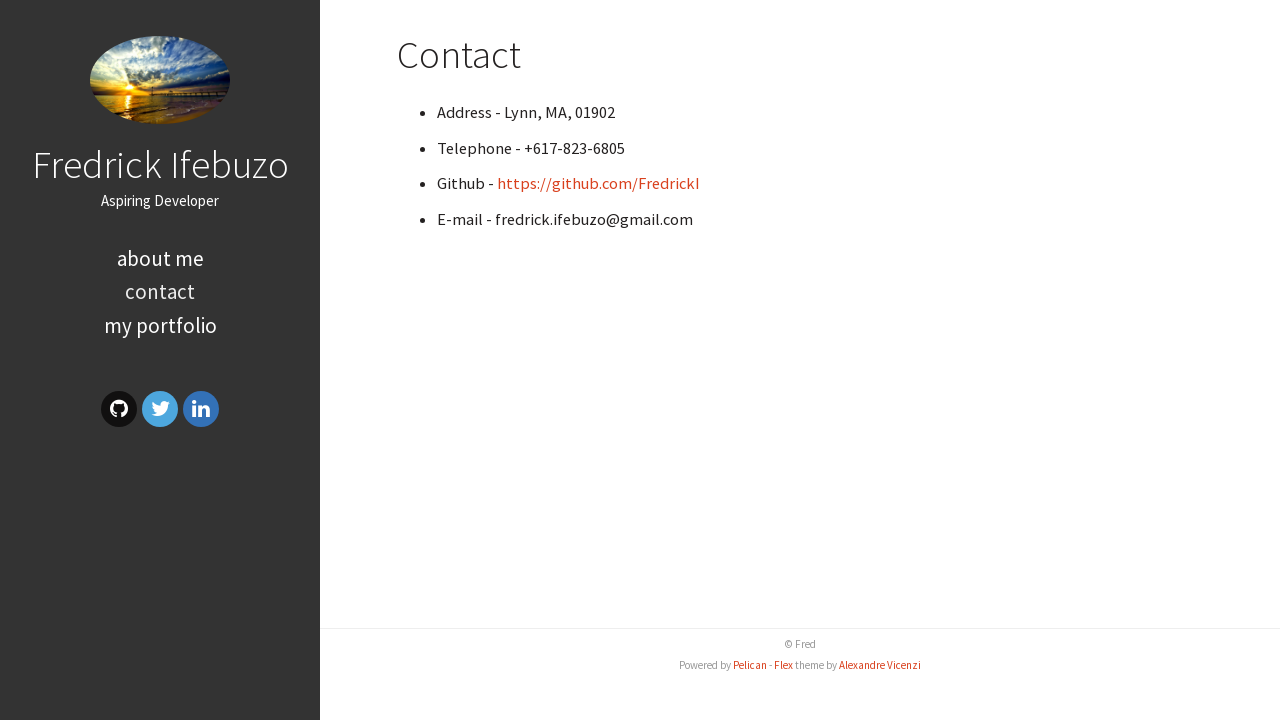

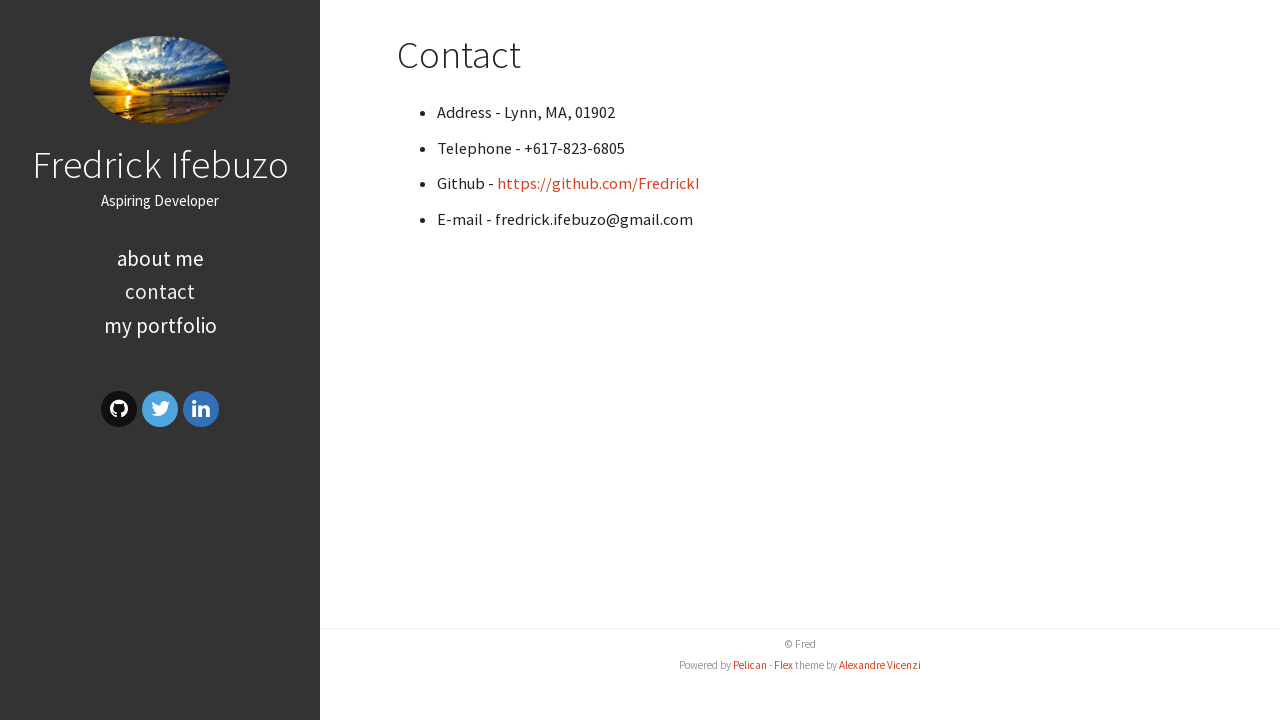